Tests multiple product searches on GreenKart by searching for different products sequentially and collecting the results.

Starting URL: https://rahulshettyacademy.com/seleniumPractise/#/

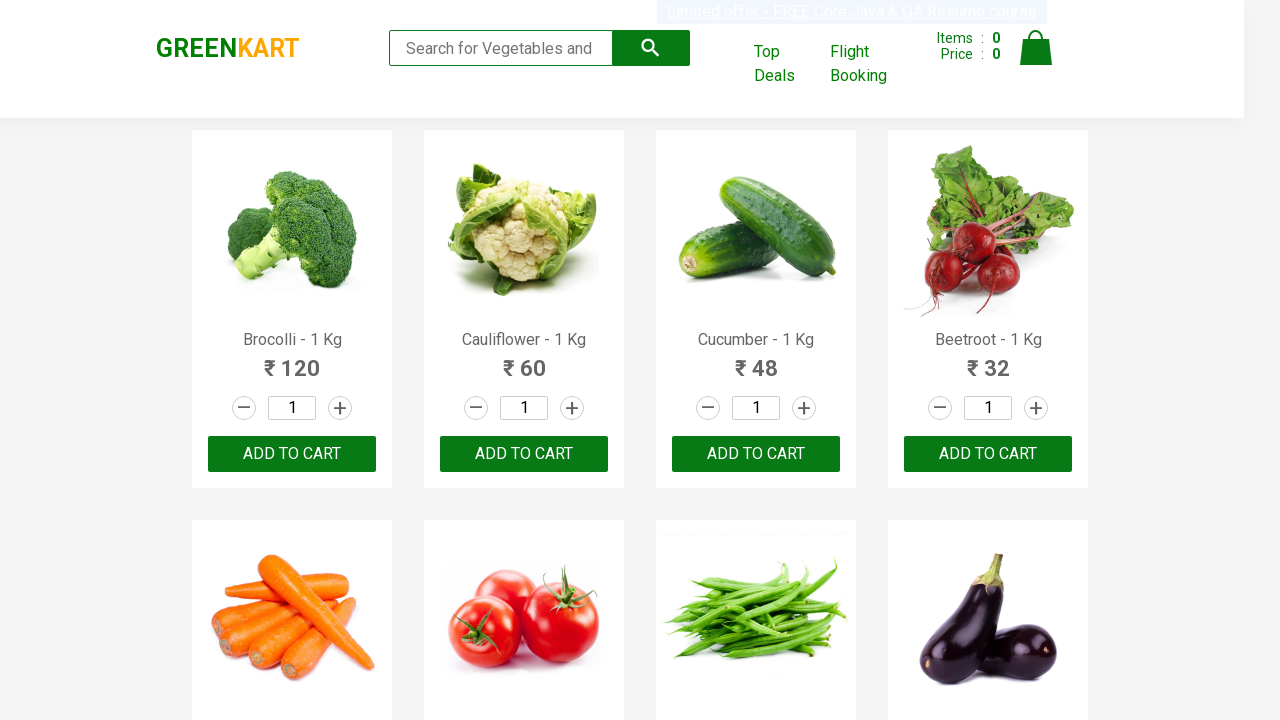

Filled search field with 'Tomato' on input.search-keyword
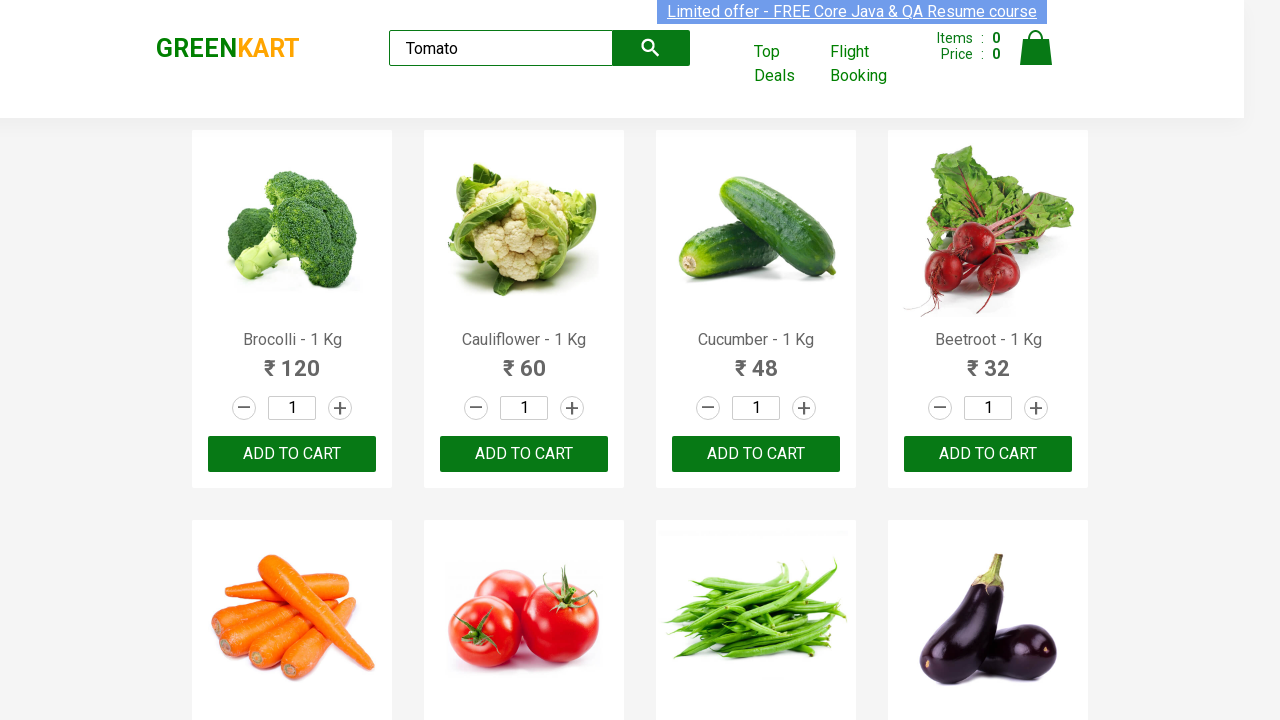

Pressed Enter to search for 'Tomato' on input.search-keyword
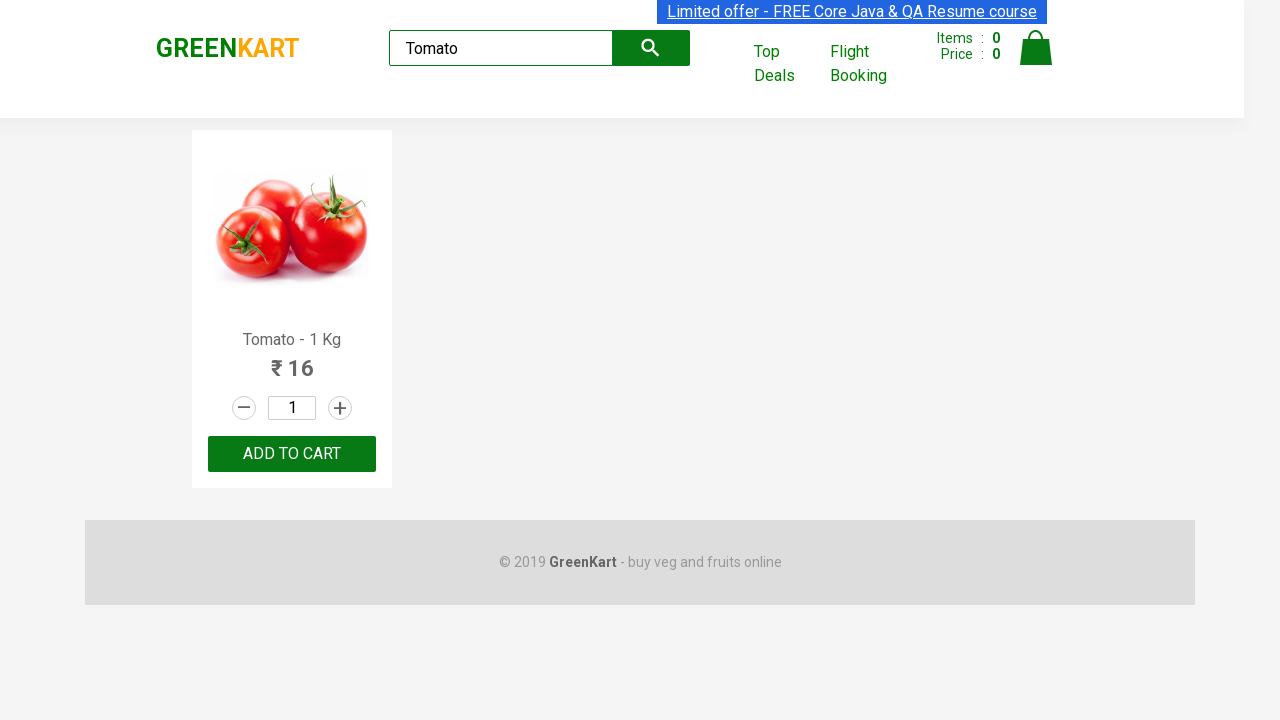

Waited for search results to load
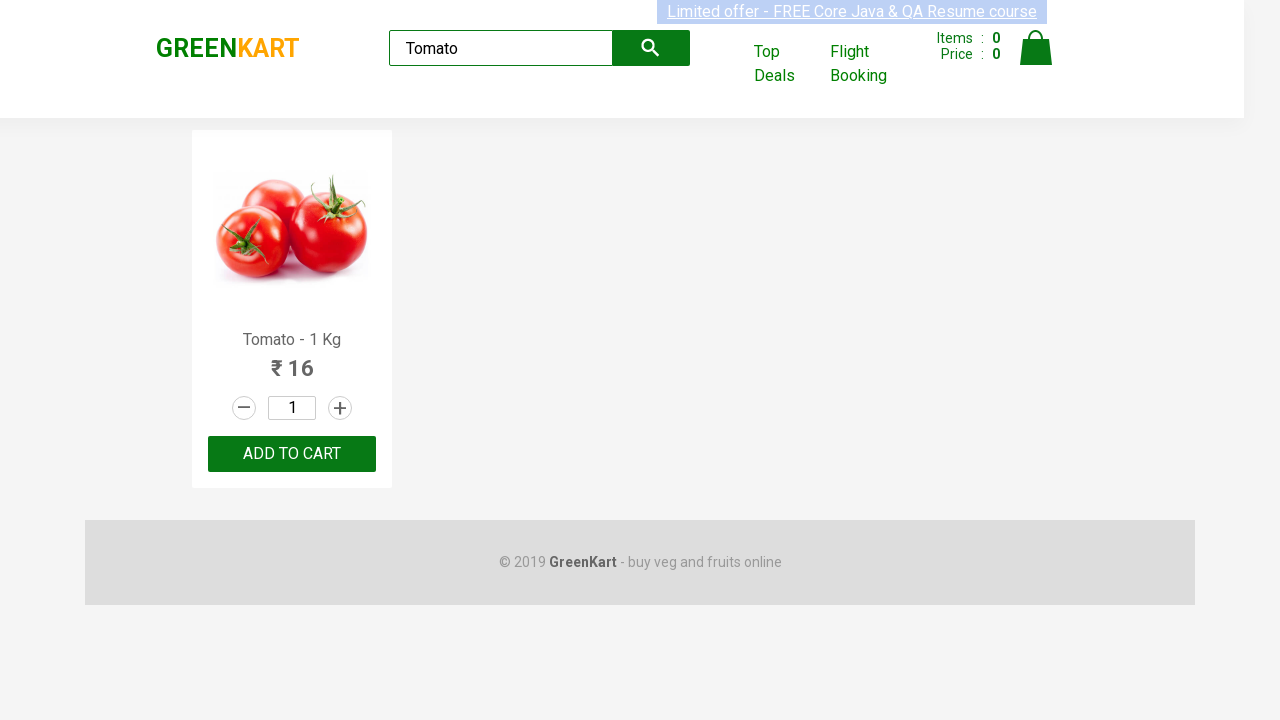

Found and collected product: 'Tomato'
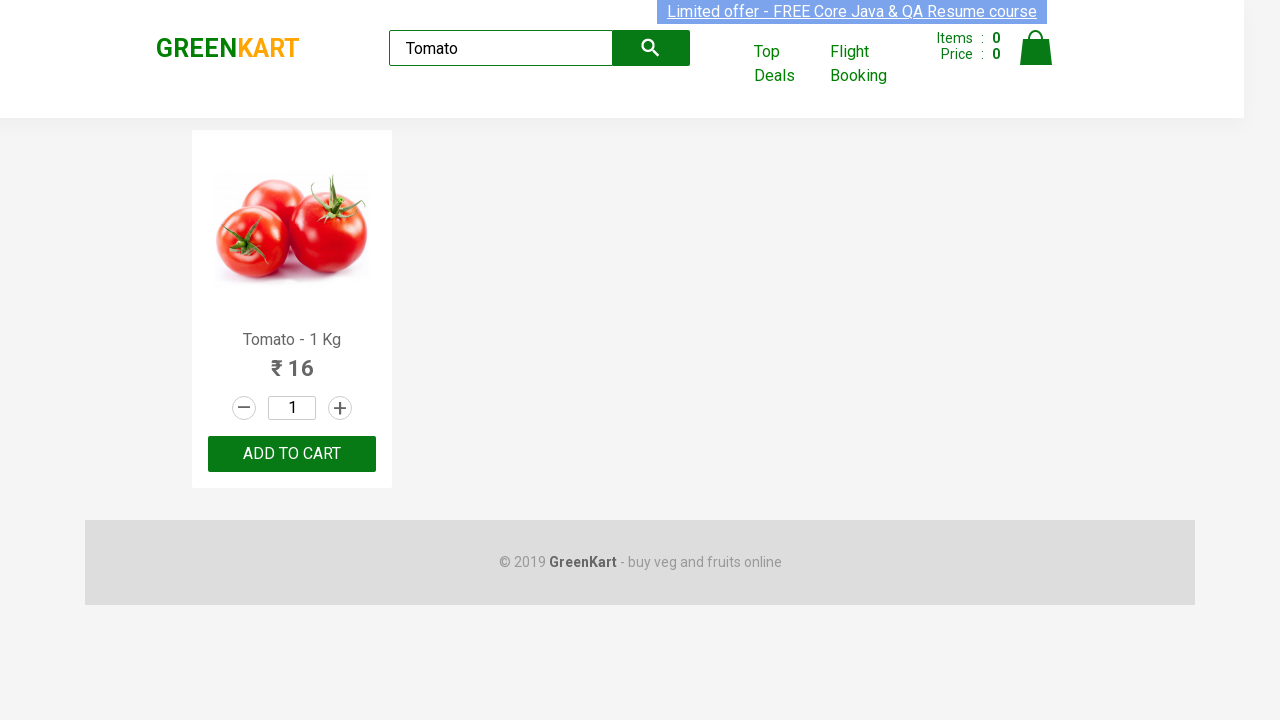

Cleared search field for next search on input.search-keyword
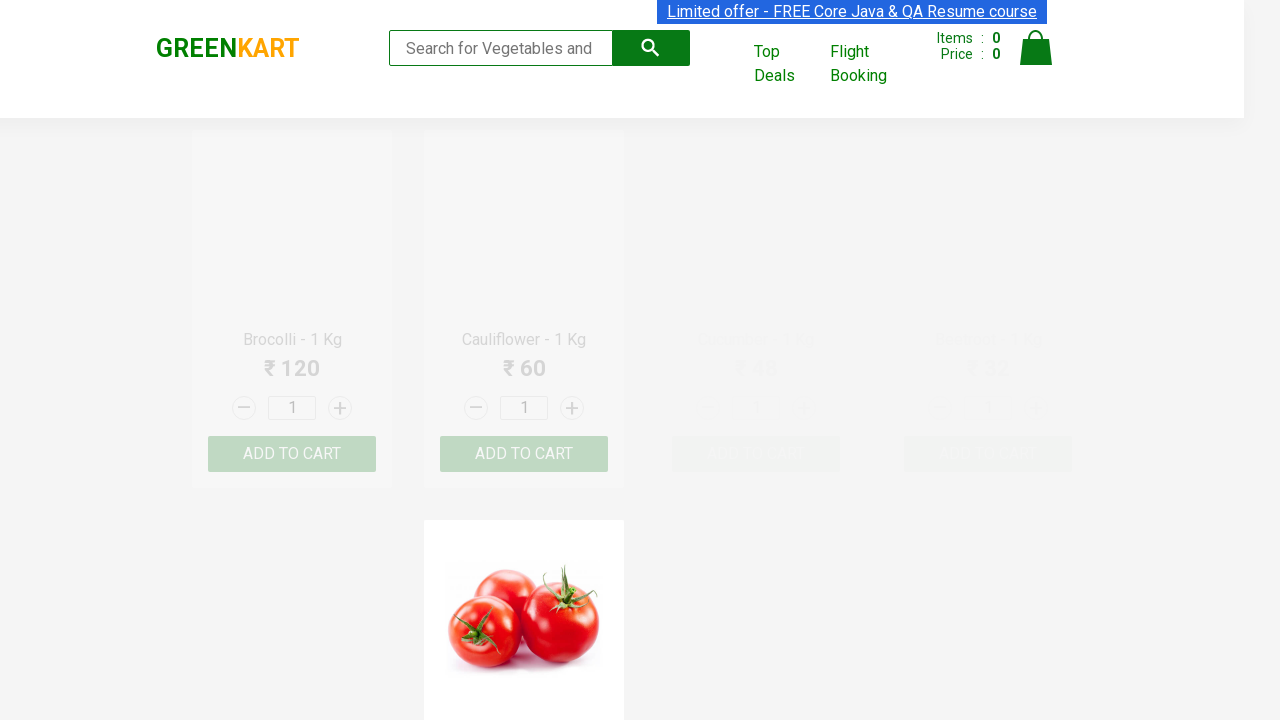

Filled search field with 'Potato' on input.search-keyword
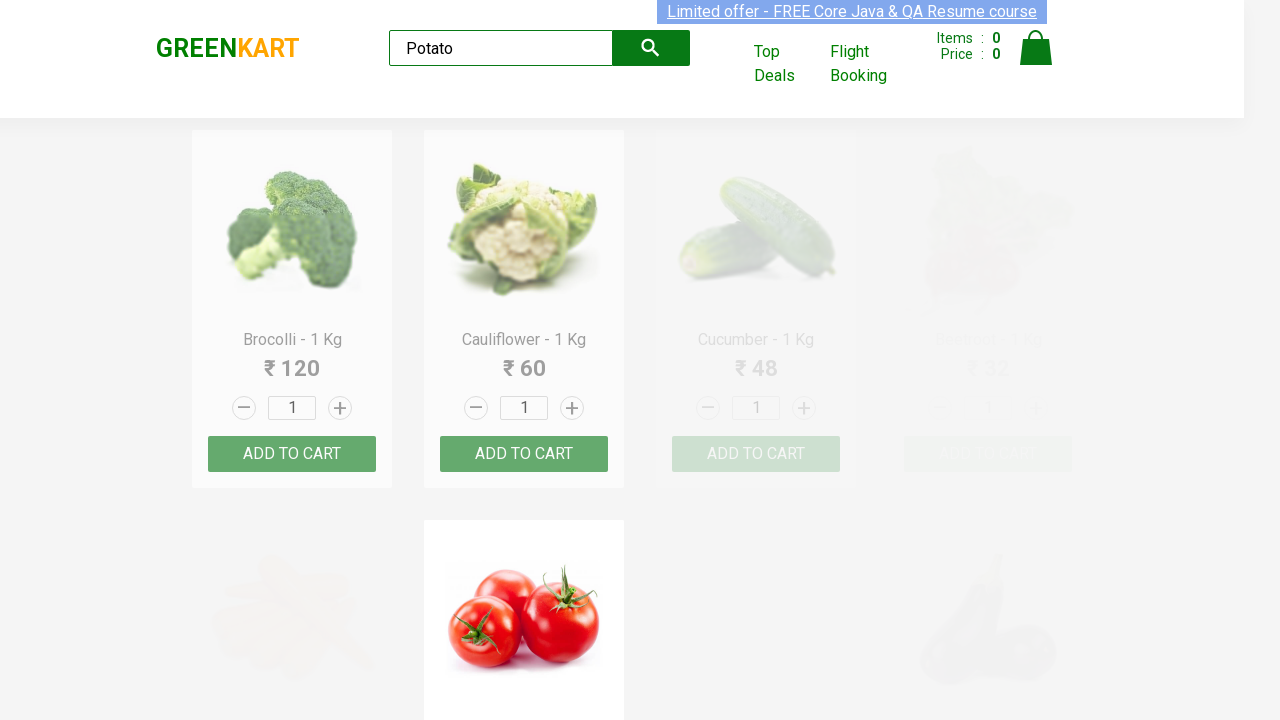

Pressed Enter to search for 'Potato' on input.search-keyword
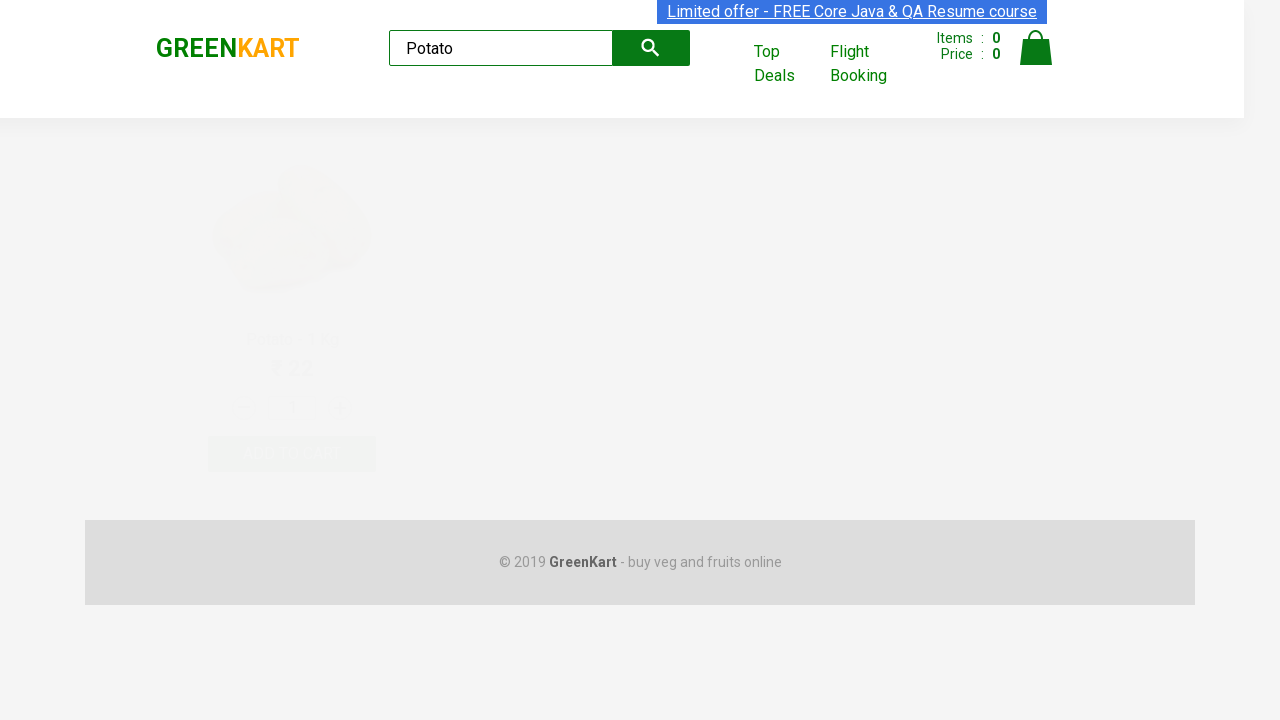

Waited for search results to load
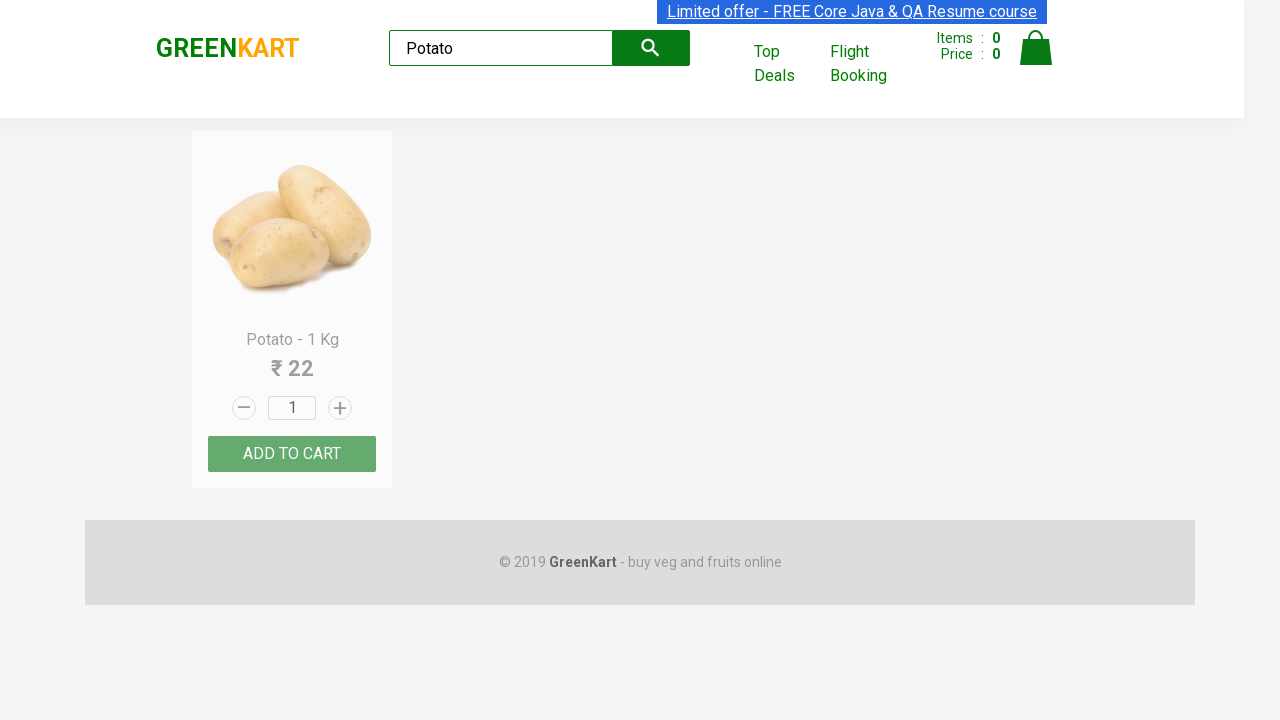

Found and collected product: 'Potato'
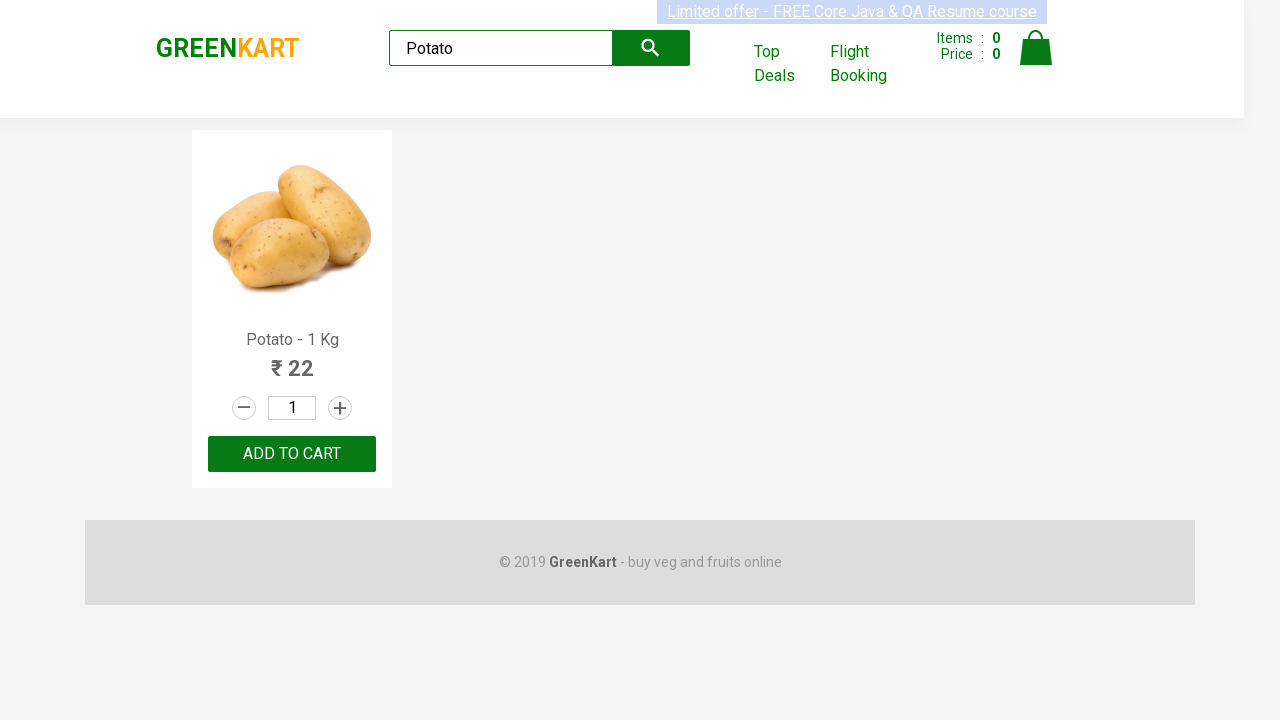

Cleared search field for next search on input.search-keyword
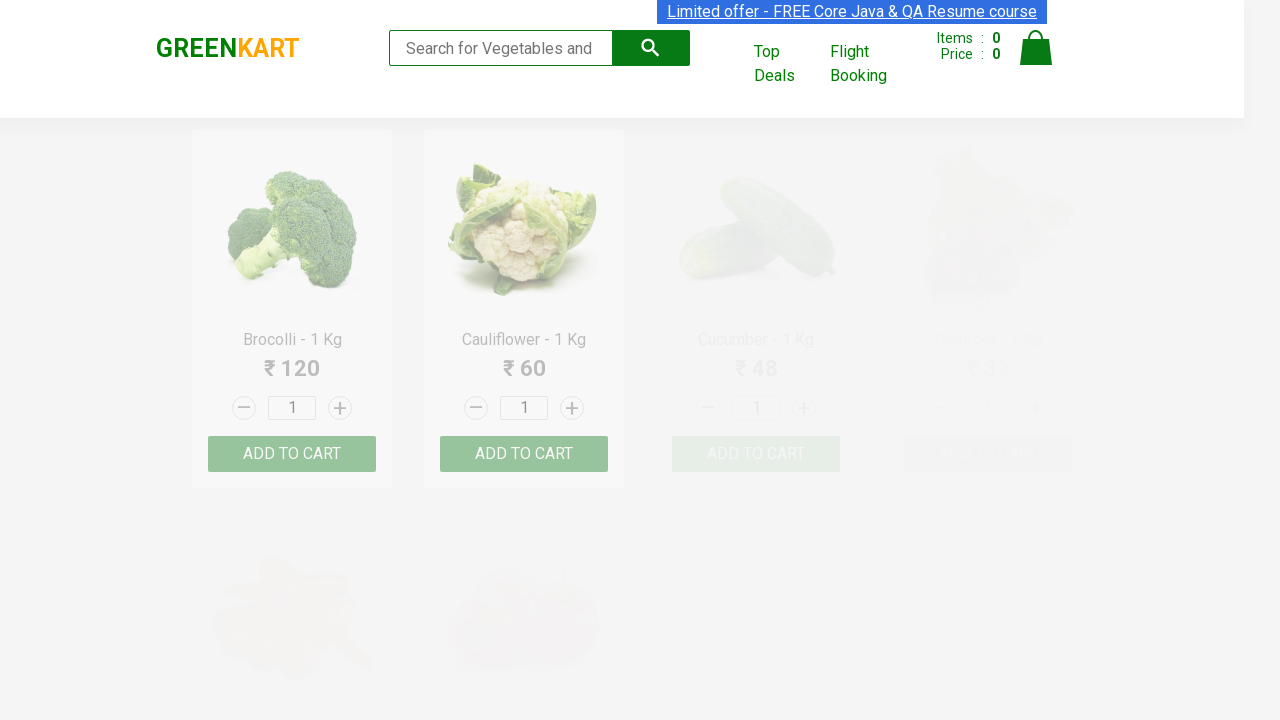

Filled search field with 'Carrot' on input.search-keyword
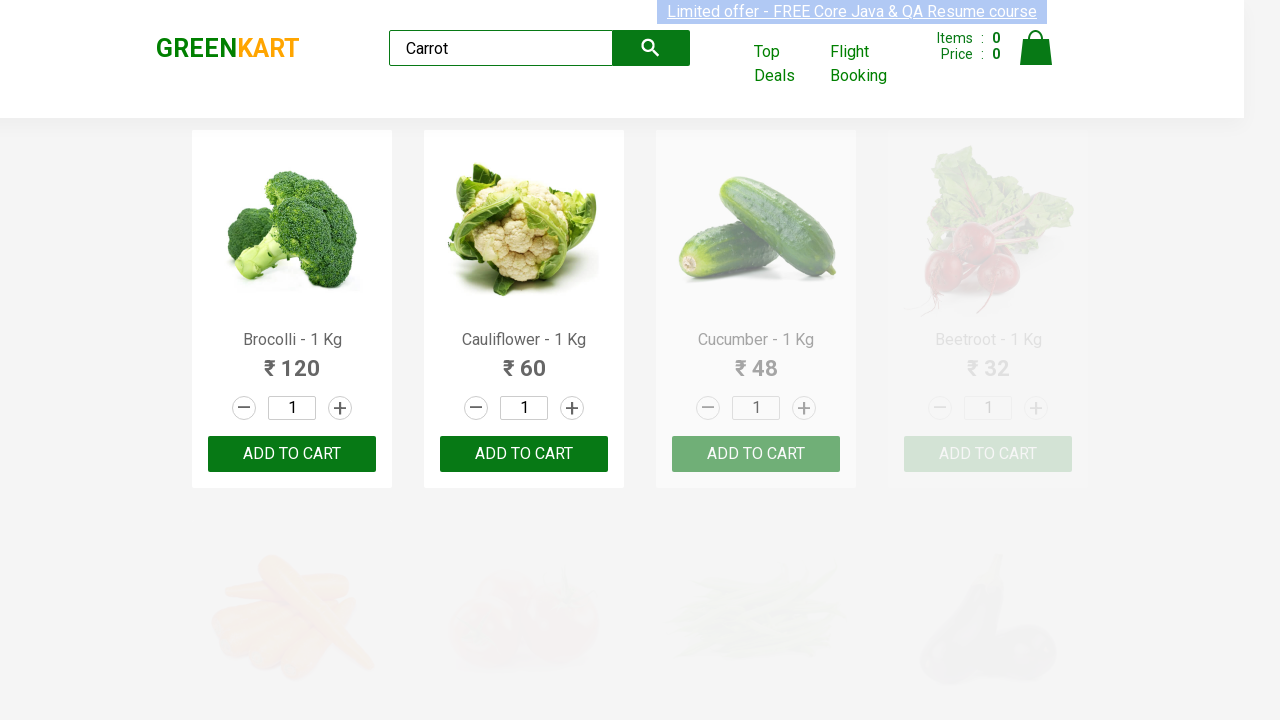

Pressed Enter to search for 'Carrot' on input.search-keyword
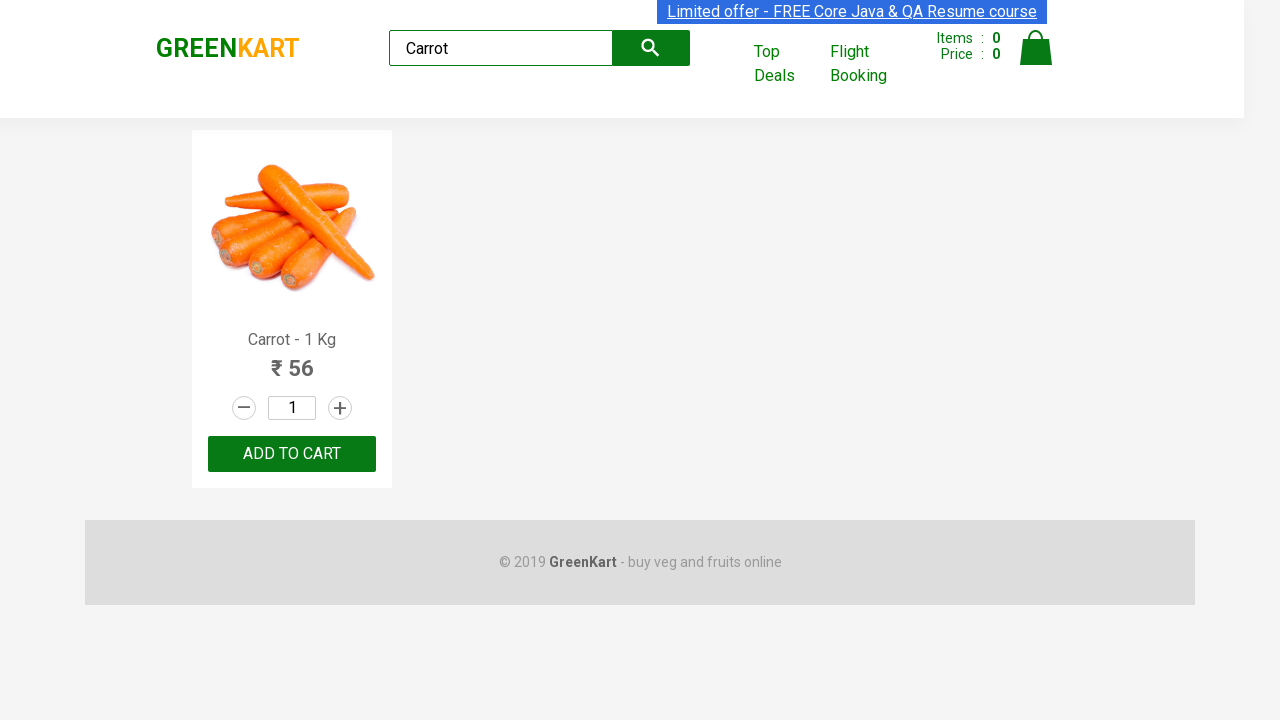

Waited for search results to load
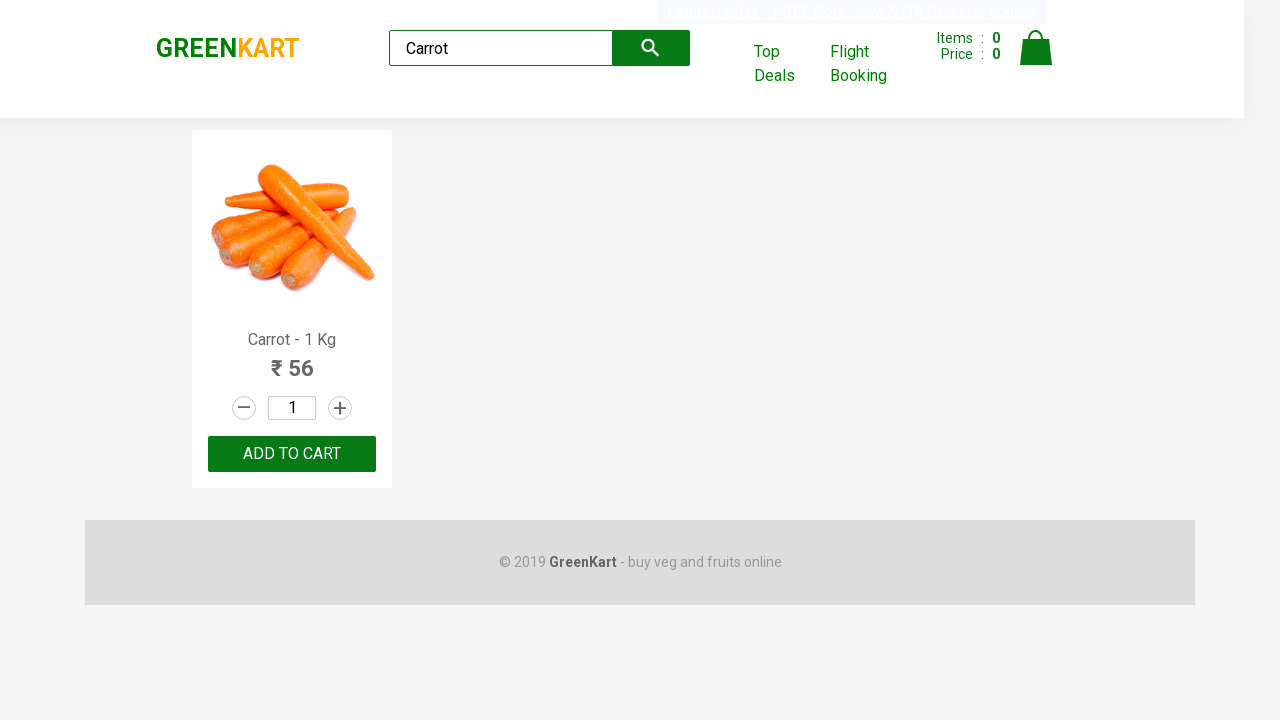

Found and collected product: 'Carrot'
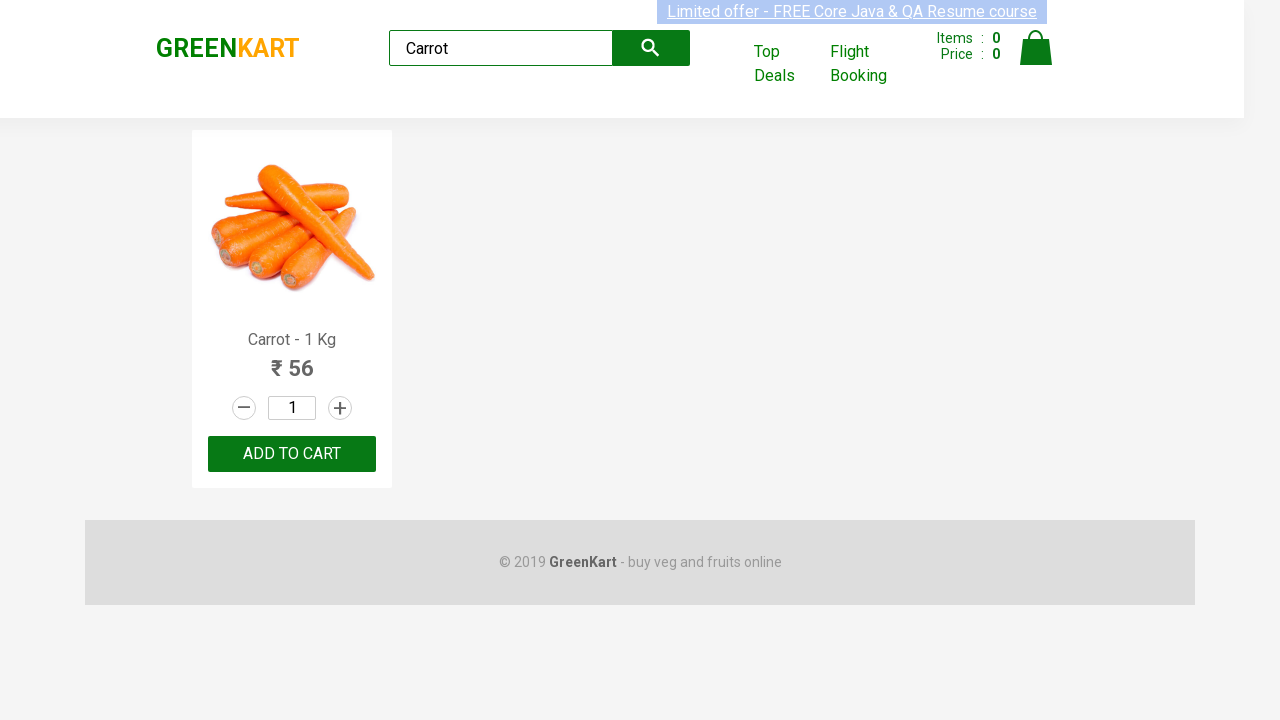

Cleared search field for next search on input.search-keyword
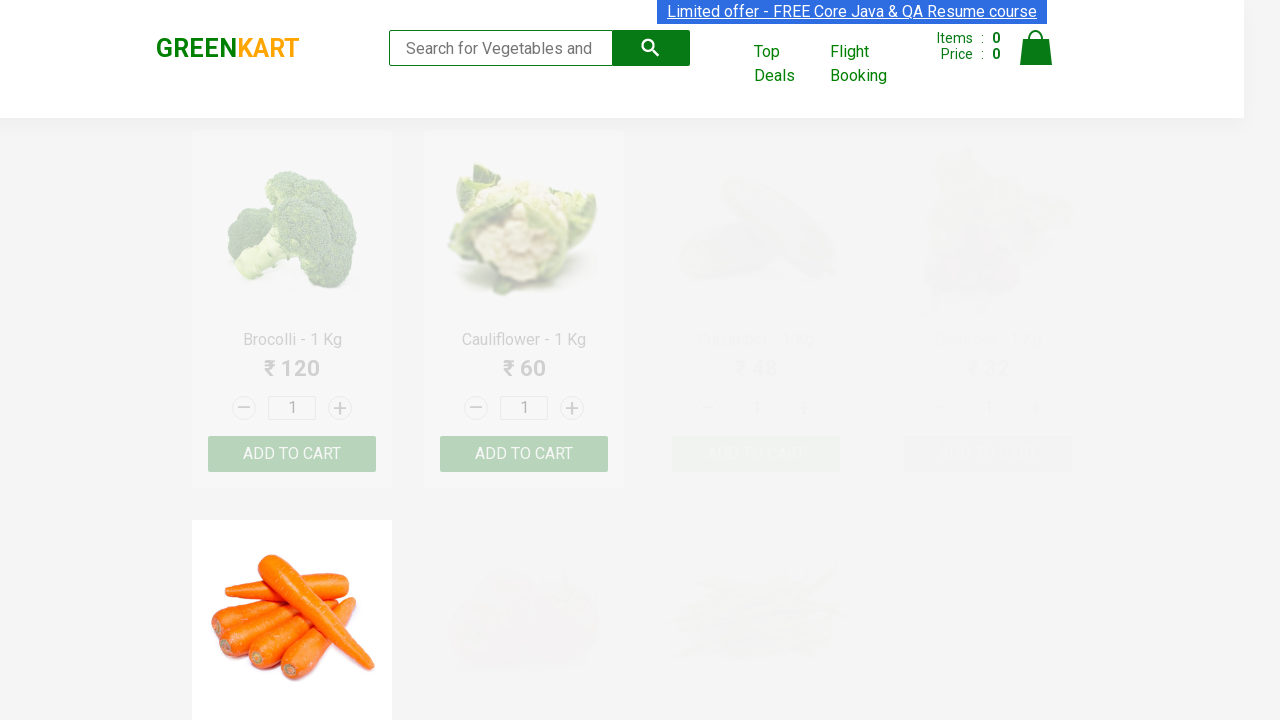

Verified that 3 unique products were found across all searches
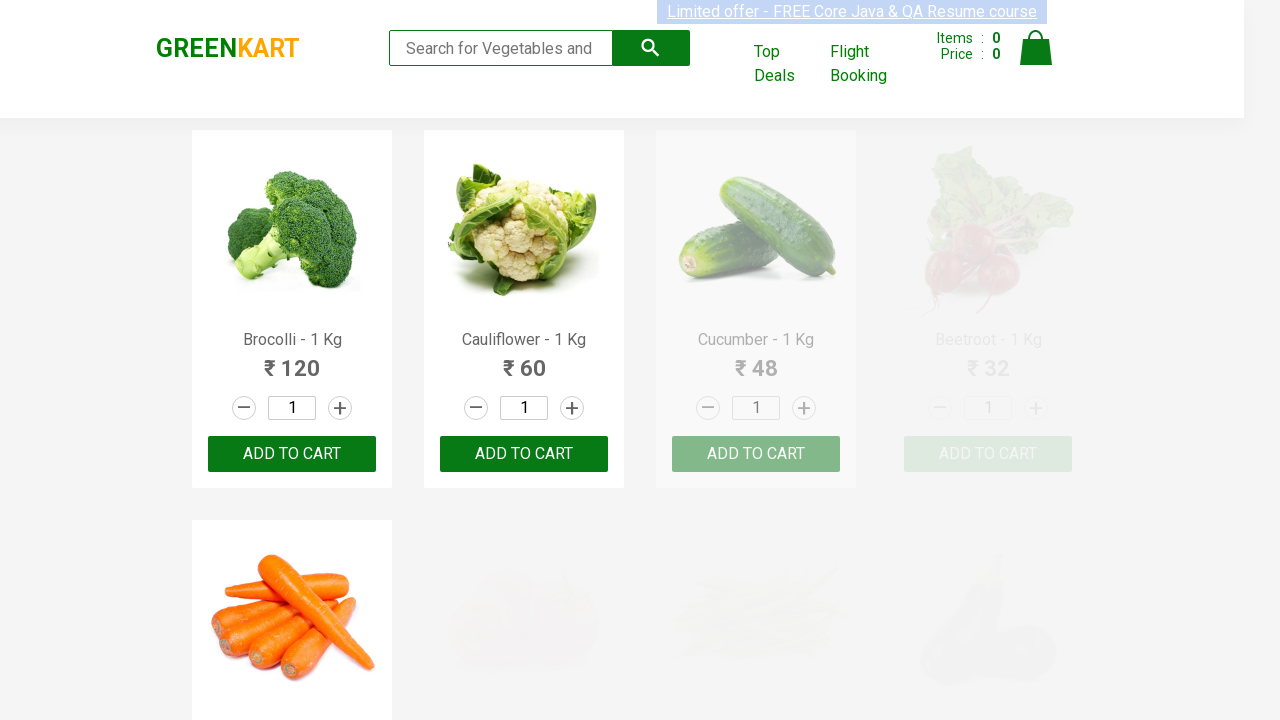

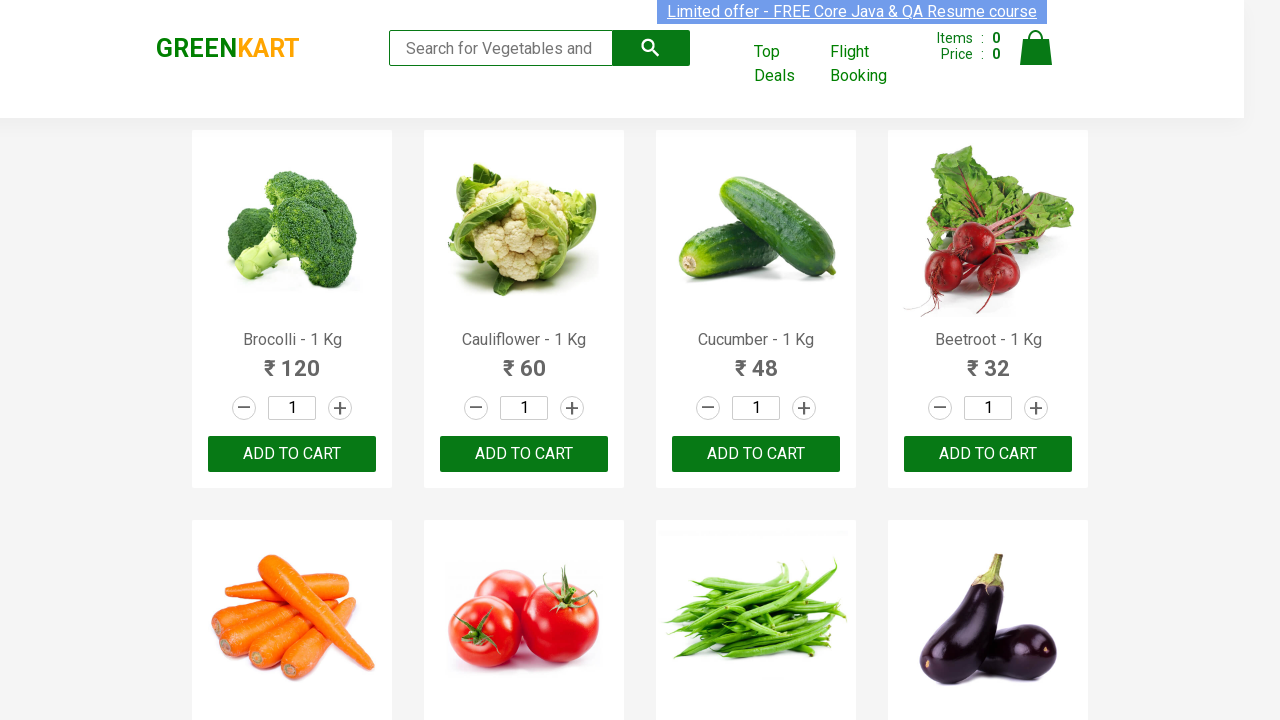